Tests page scrolling functionality on Dell's website by scrolling down 2000 pixels

Starting URL: https://www.dell.com/en-us?~ck=mn

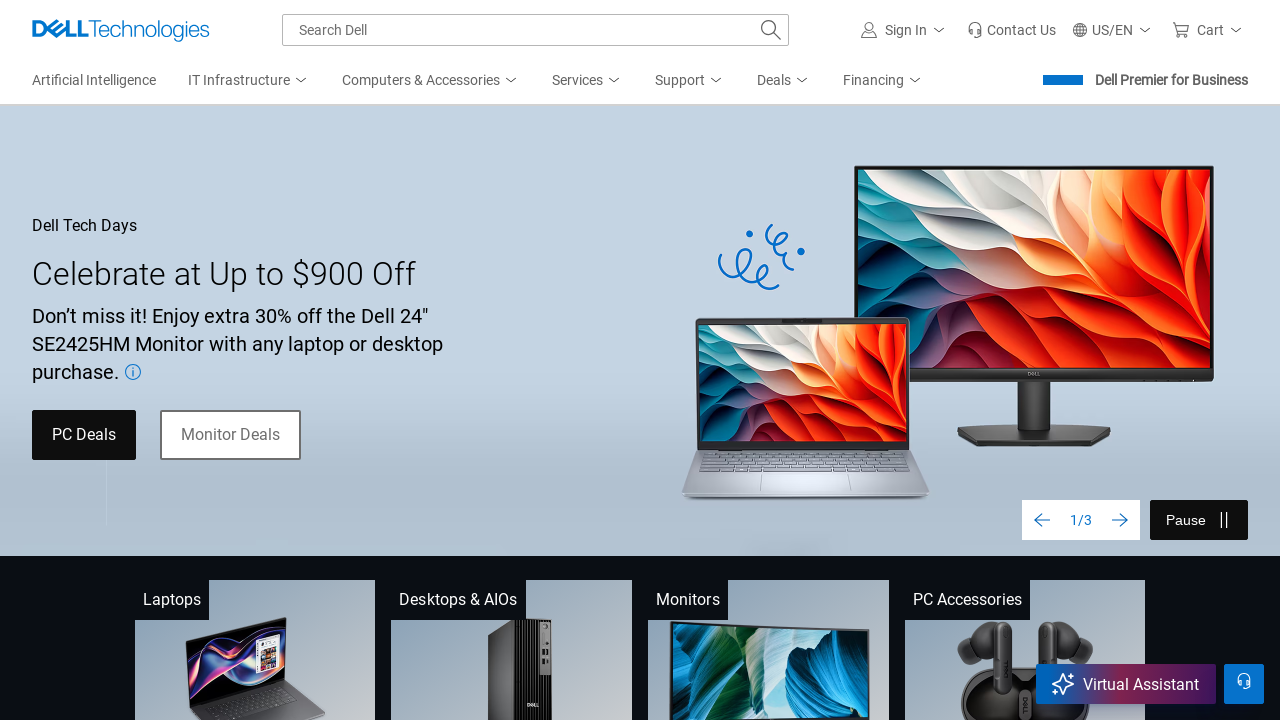

Navigated to Dell's website homepage
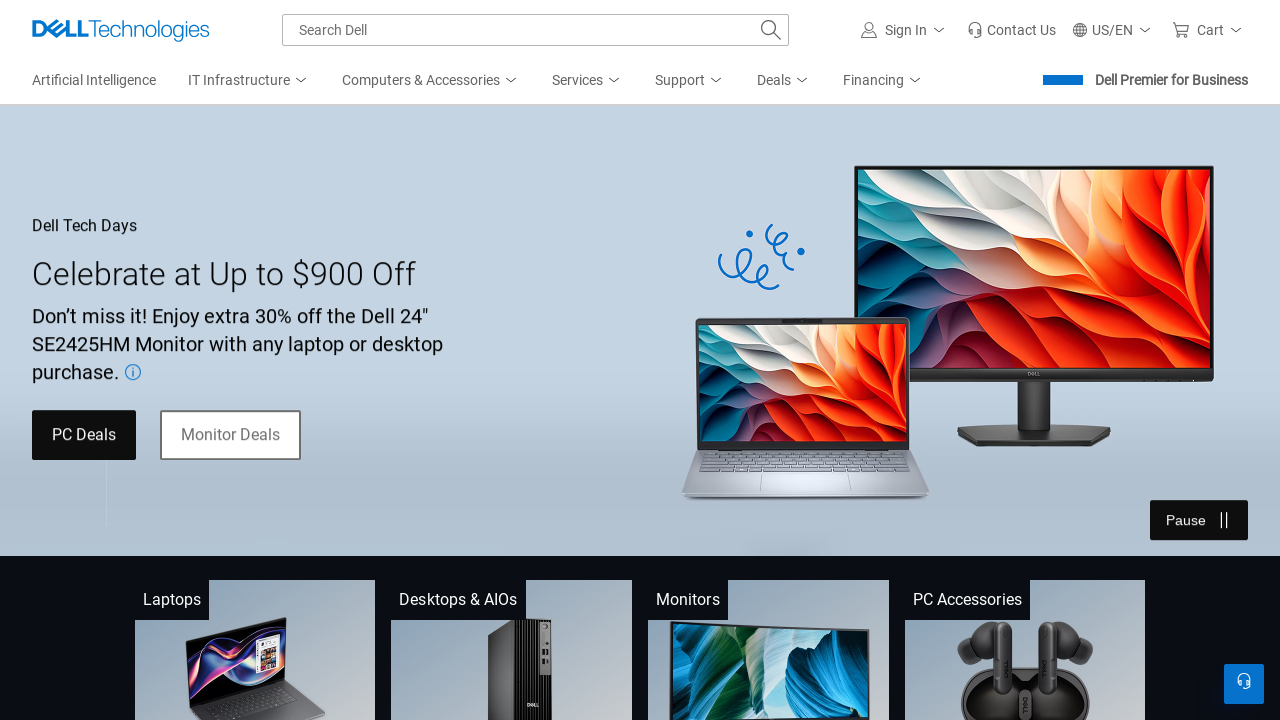

Scrolled down the page by 2000 pixels
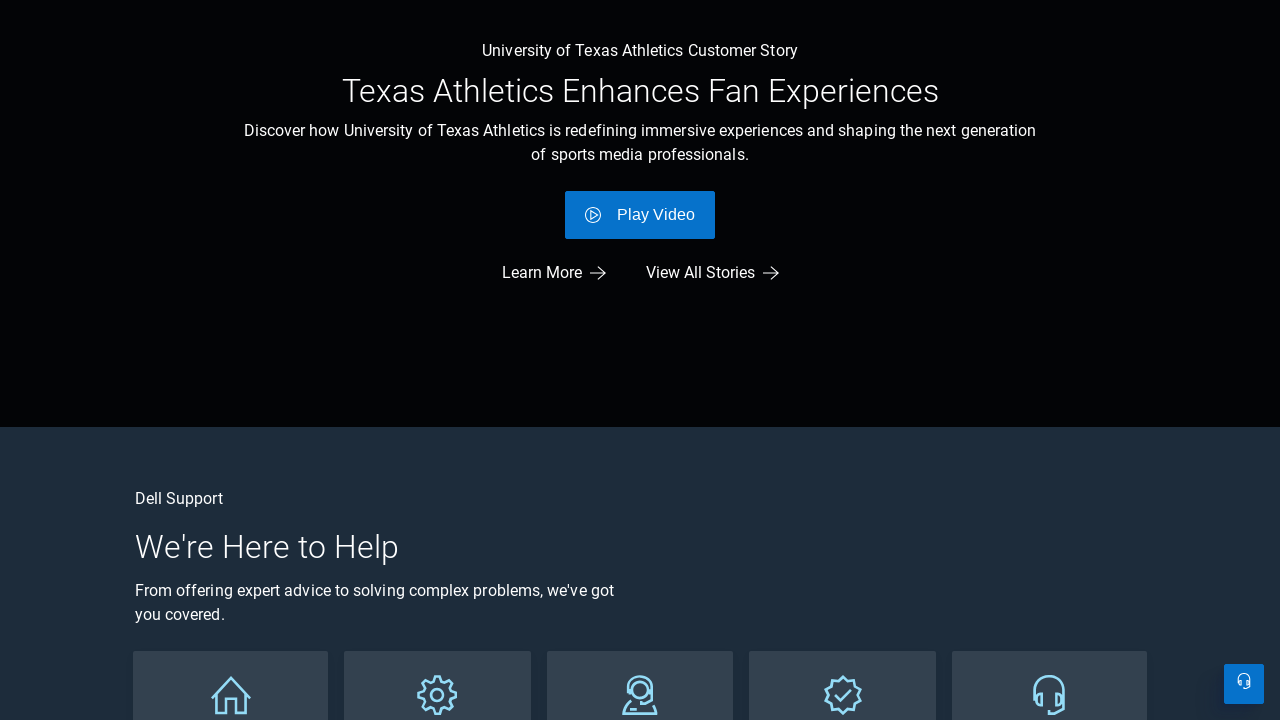

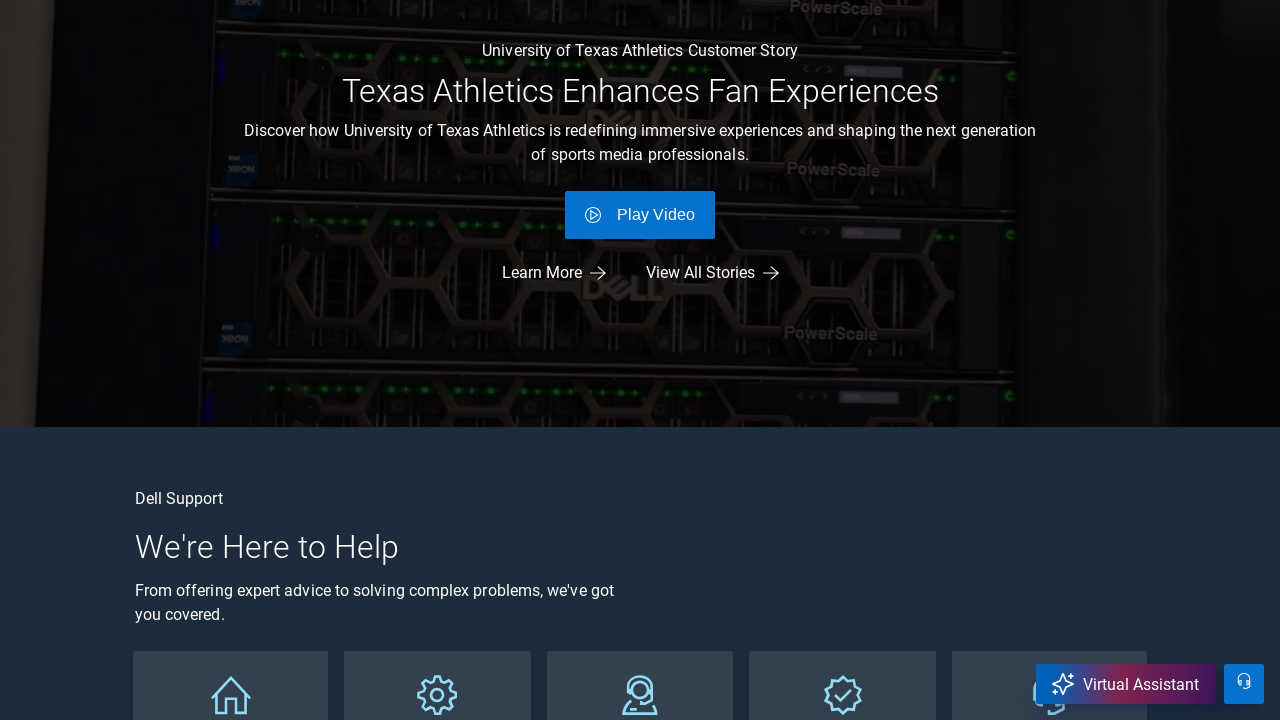